Tests drag and drop functionality on jQuery UI demo page by dragging an element and dropping it onto a target area

Starting URL: http://jqueryui.com/droppable/

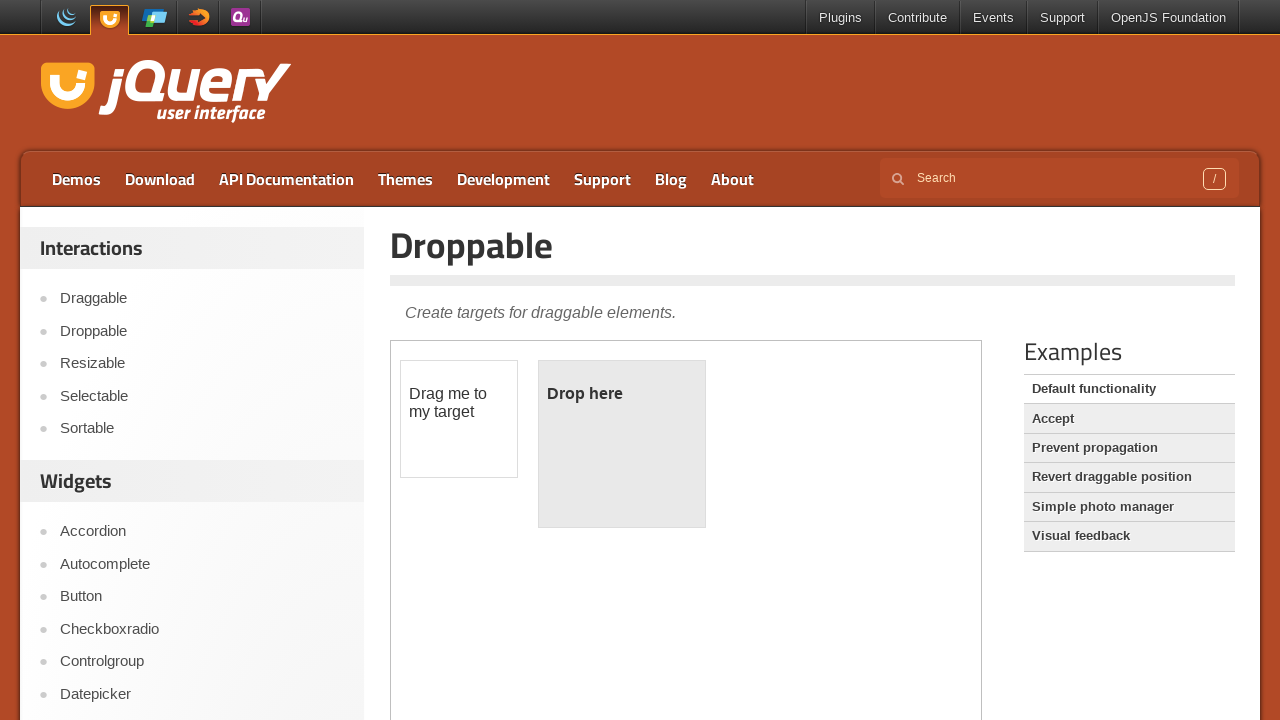

Located iframe containing drag-drop demo
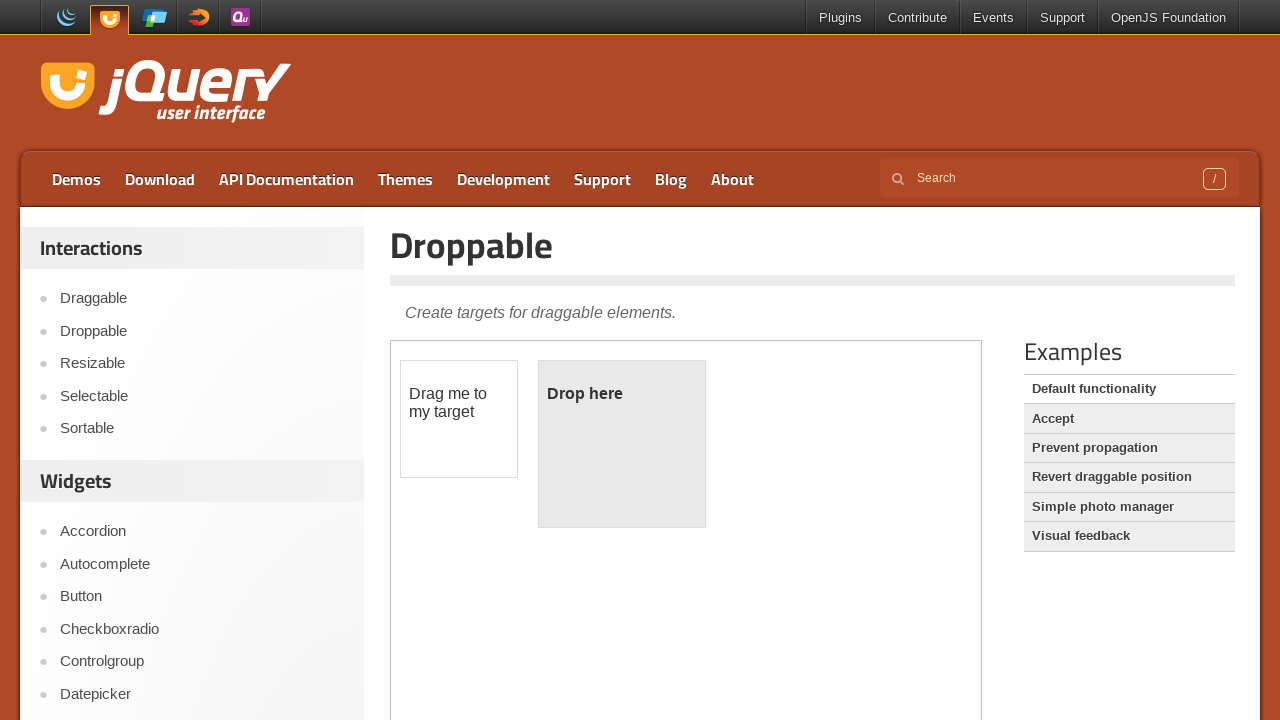

Located draggable element
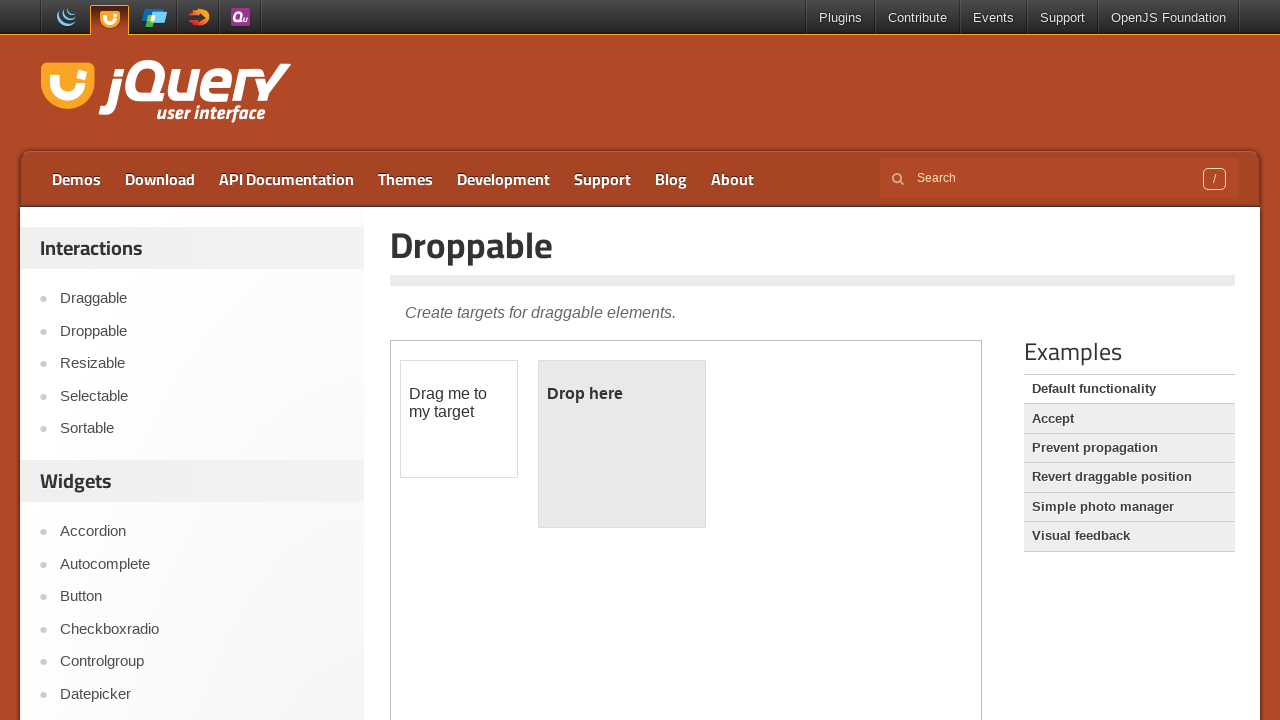

Located droppable target area
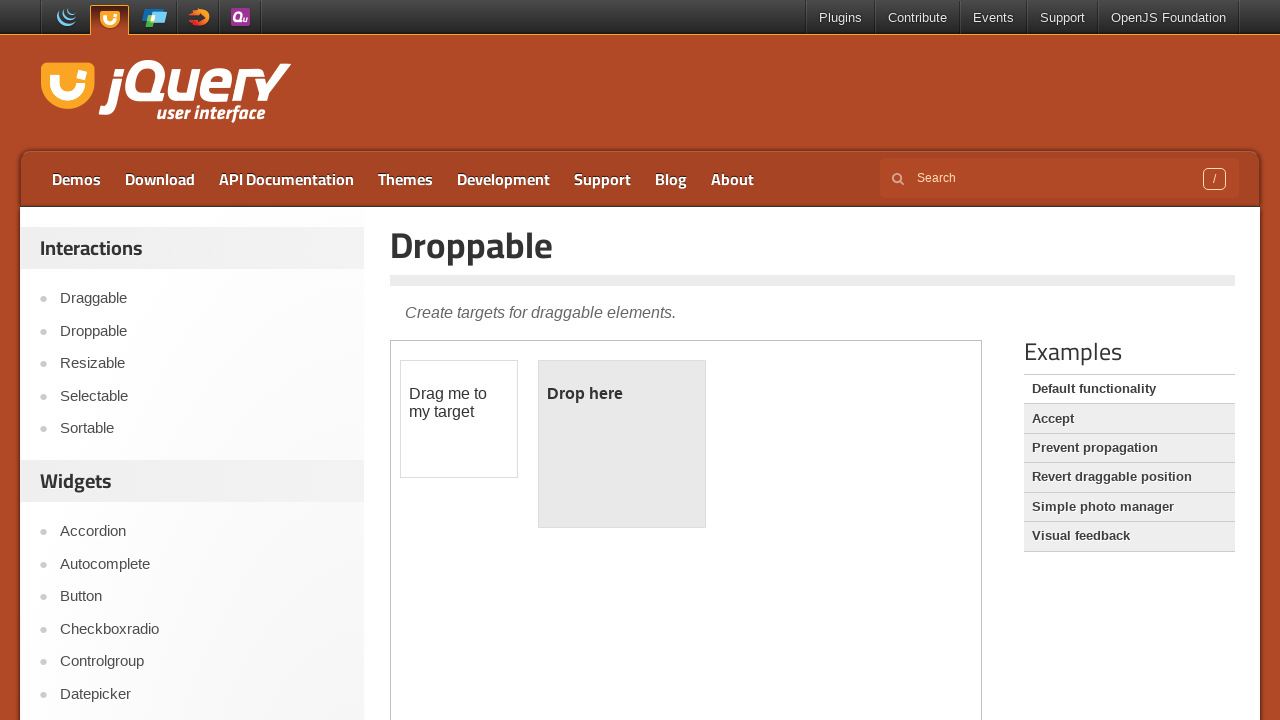

Dragged element onto droppable target at (622, 444)
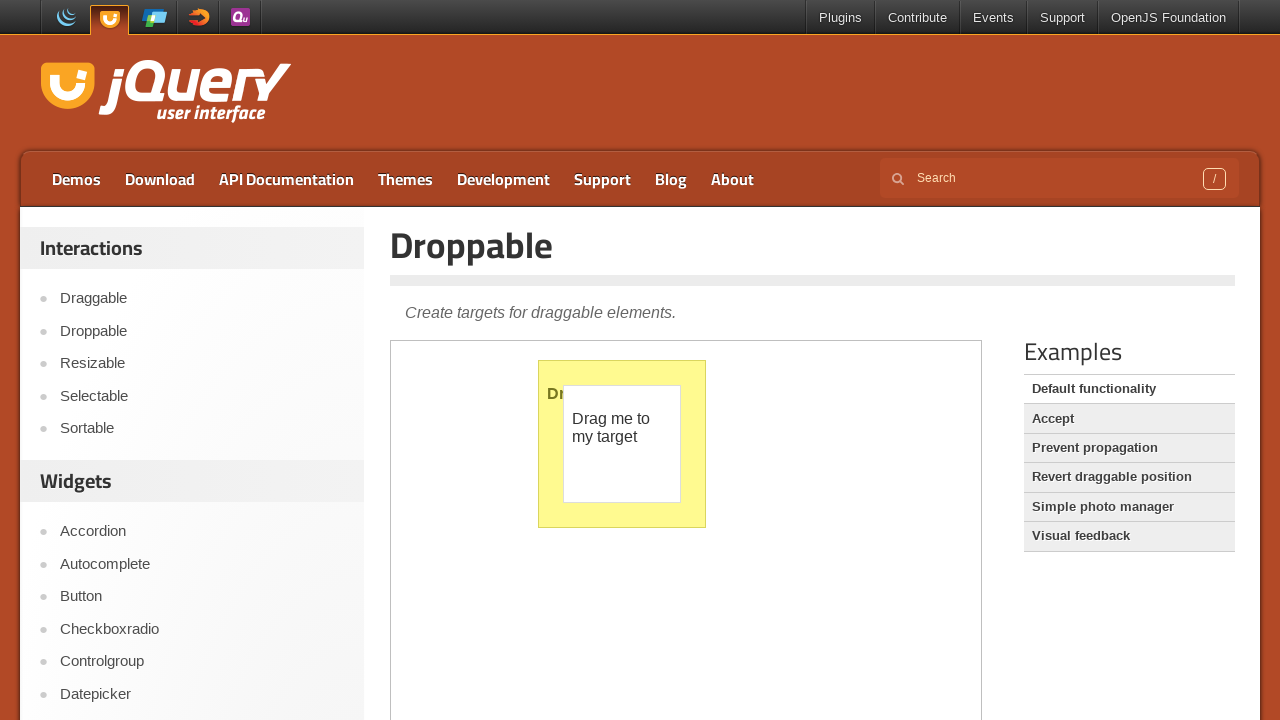

Waited 2 seconds for drag-drop action to complete
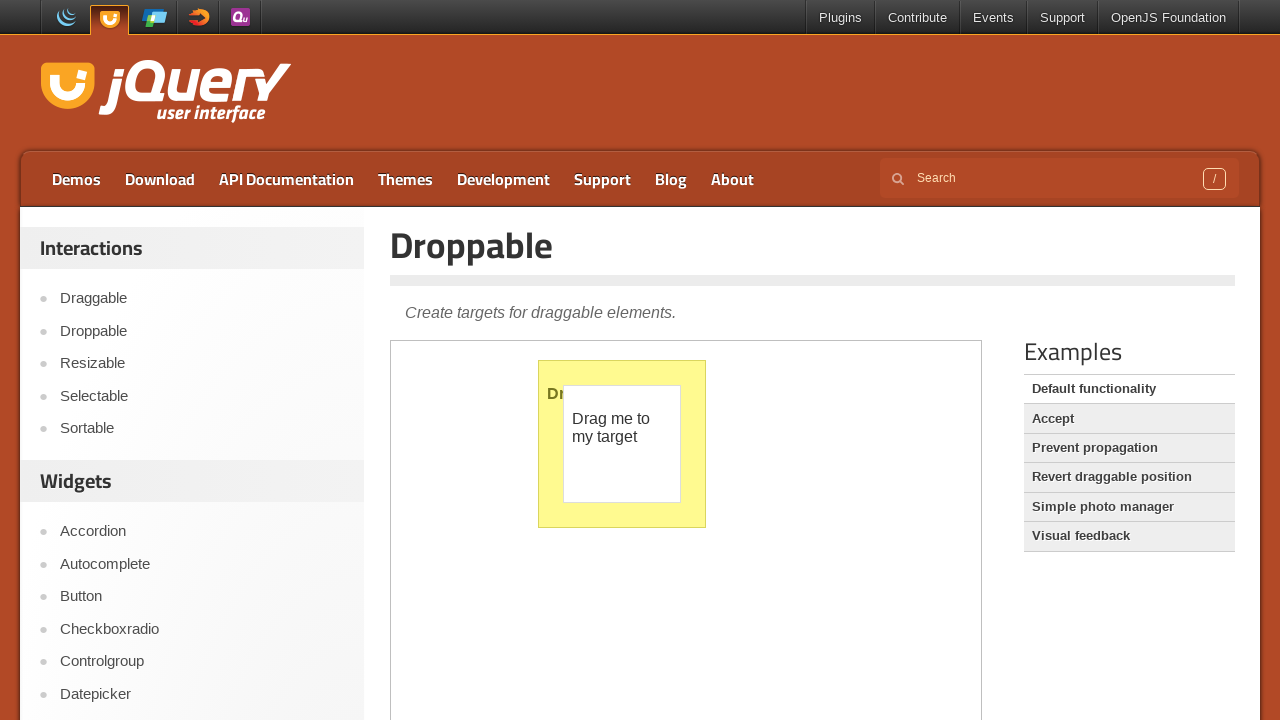

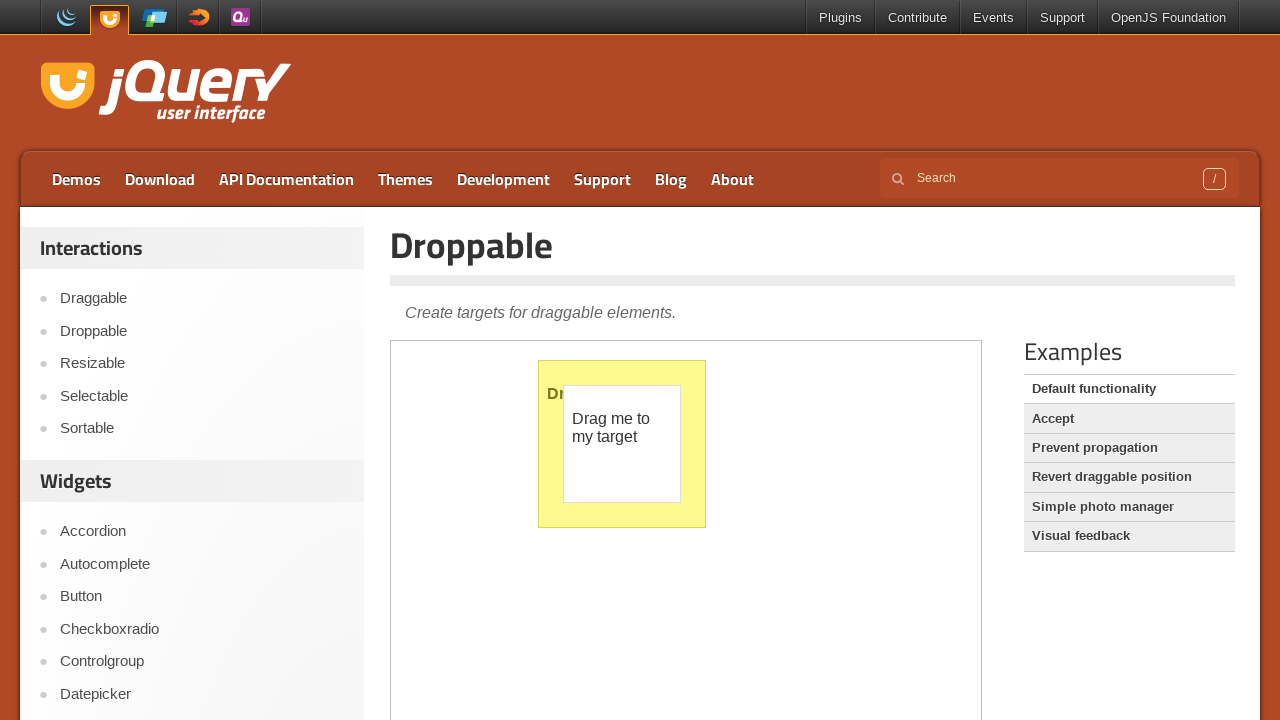